Tests that edits are cancelled when pressing Escape key.

Starting URL: https://demo.playwright.dev/todomvc

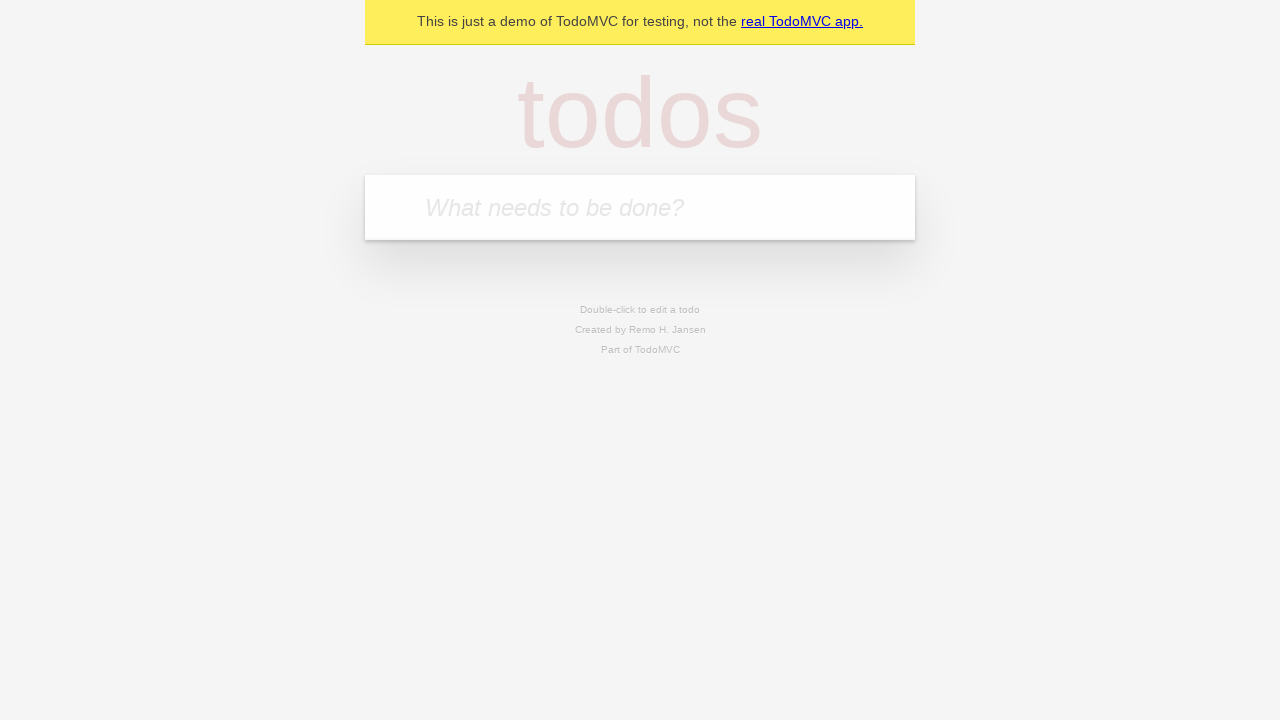

Filled new todo input with 'buy some cheese' on .new-todo
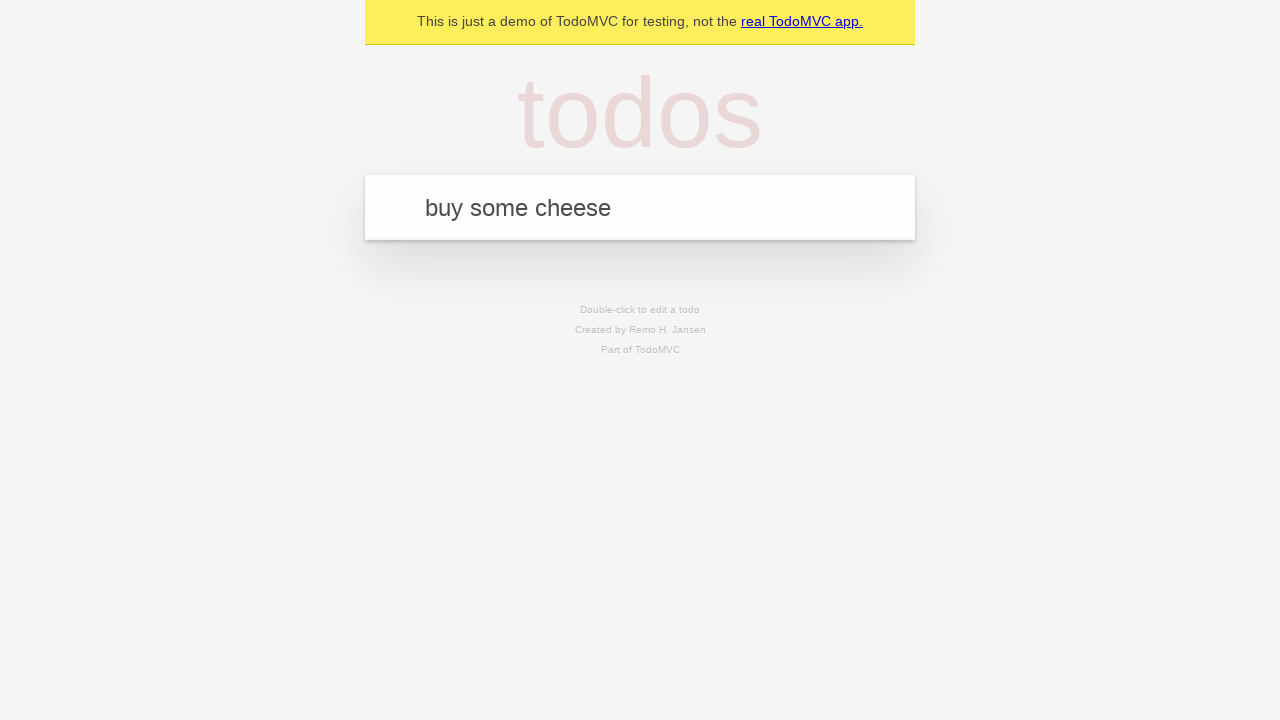

Pressed Enter to add first todo on .new-todo
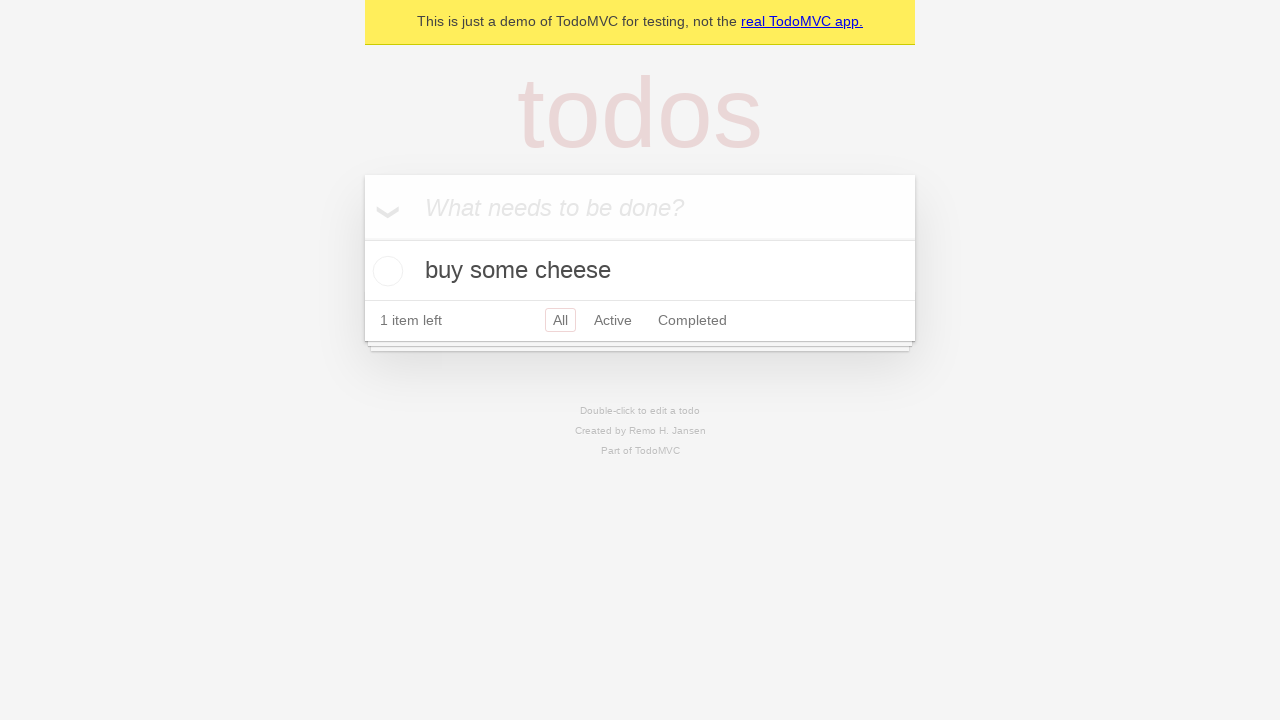

Filled new todo input with 'feed the cat' on .new-todo
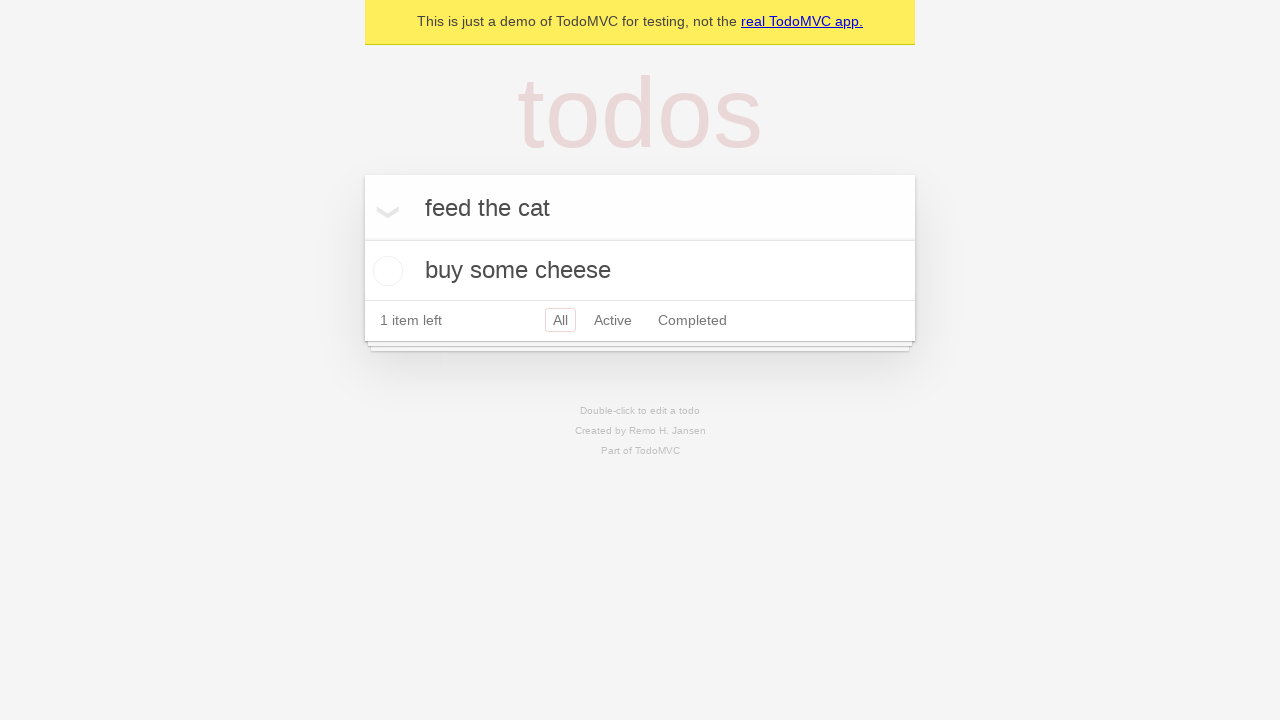

Pressed Enter to add second todo on .new-todo
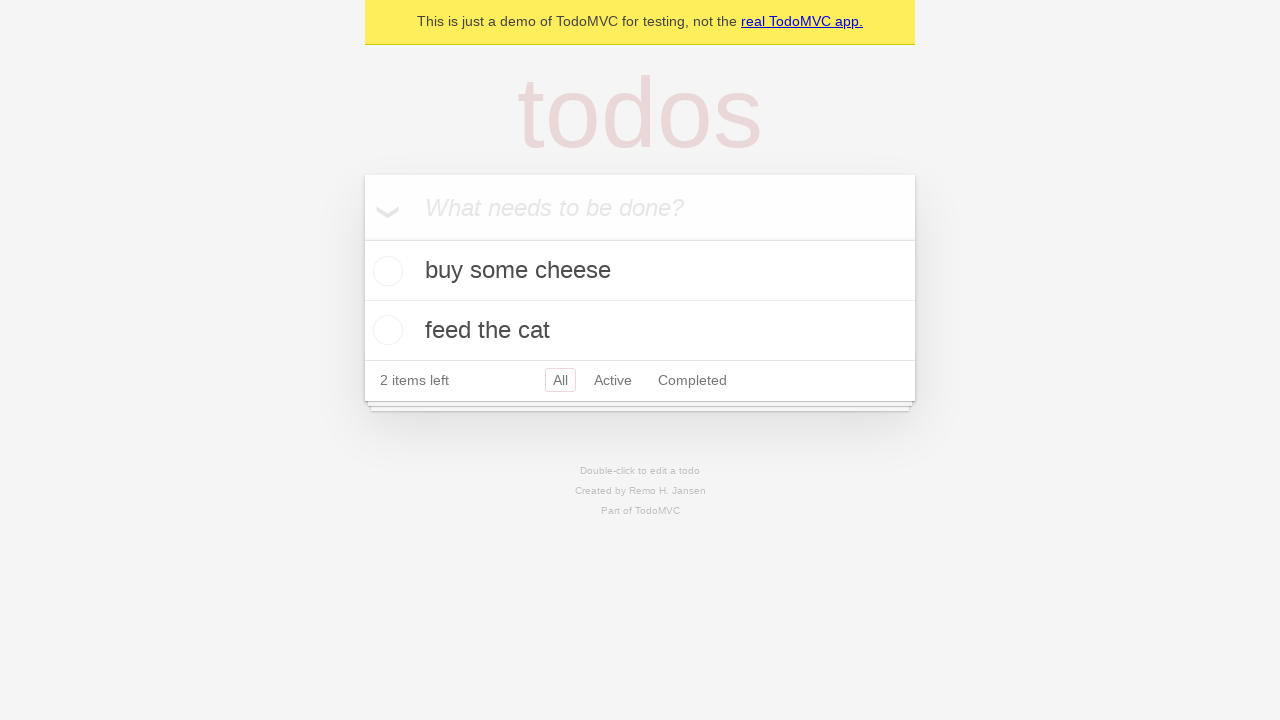

Filled new todo input with 'book a doctors appointment' on .new-todo
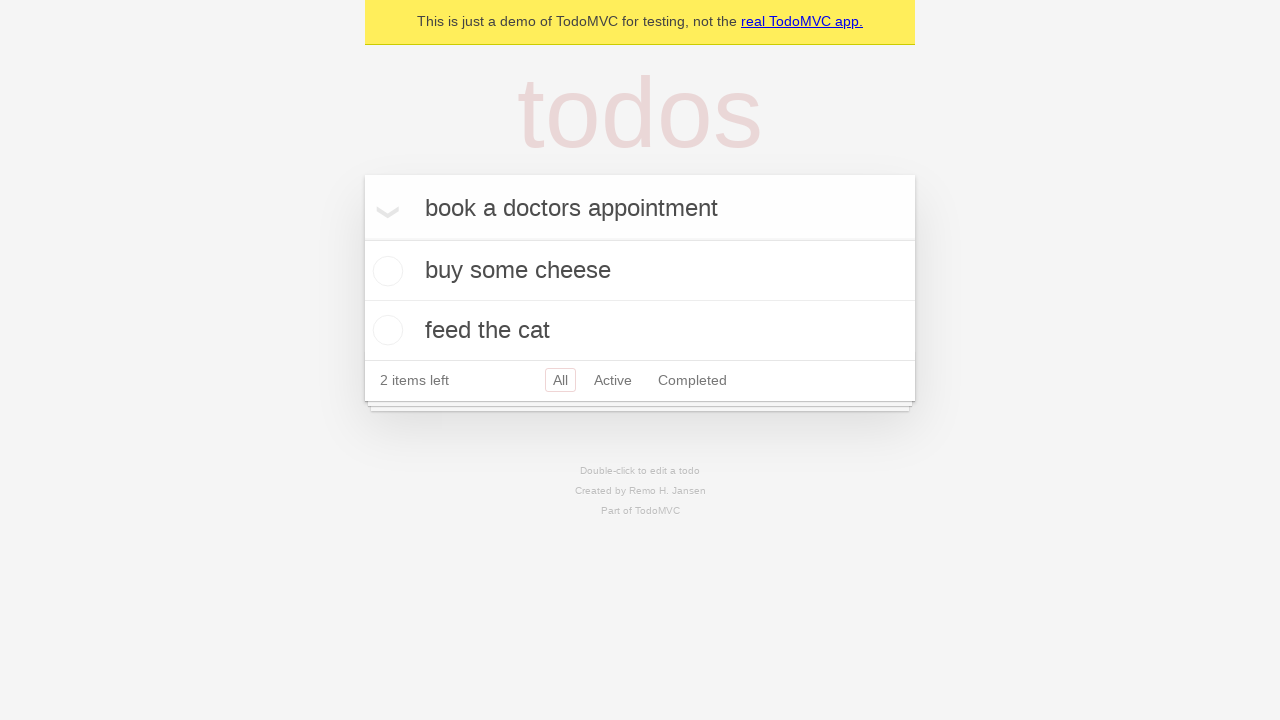

Pressed Enter to add third todo on .new-todo
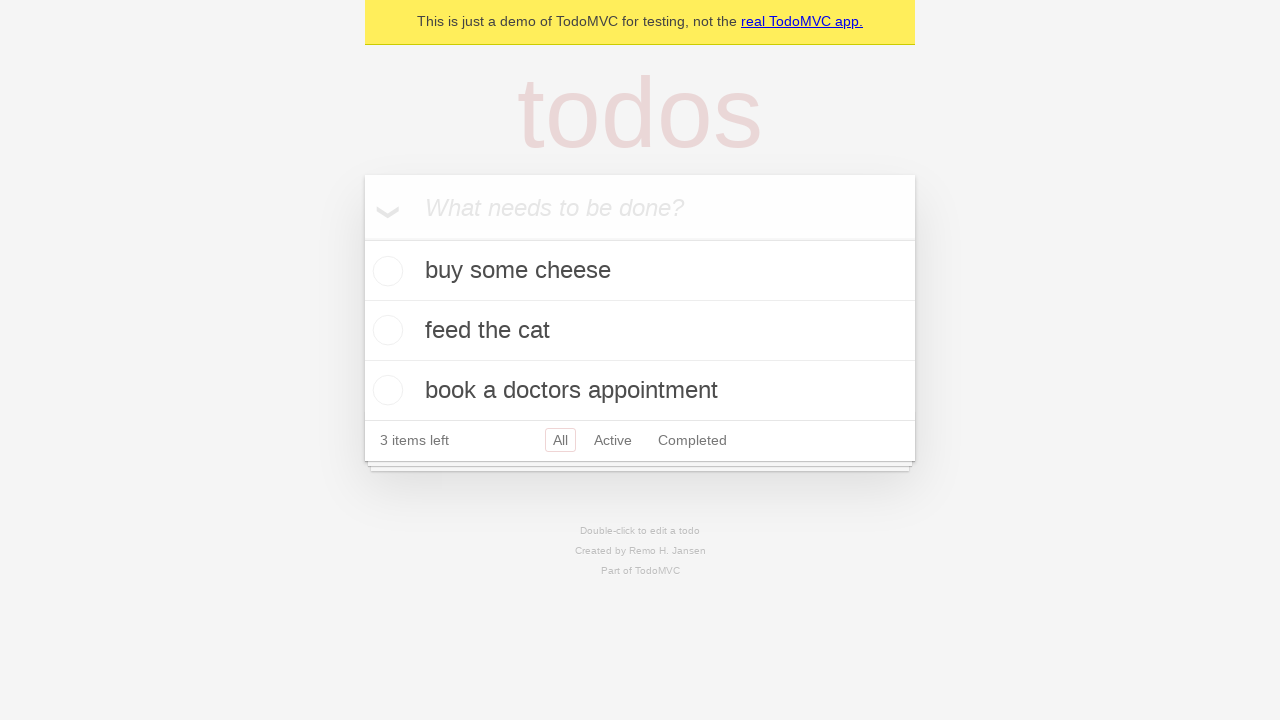

Waited for all three todo items to appear
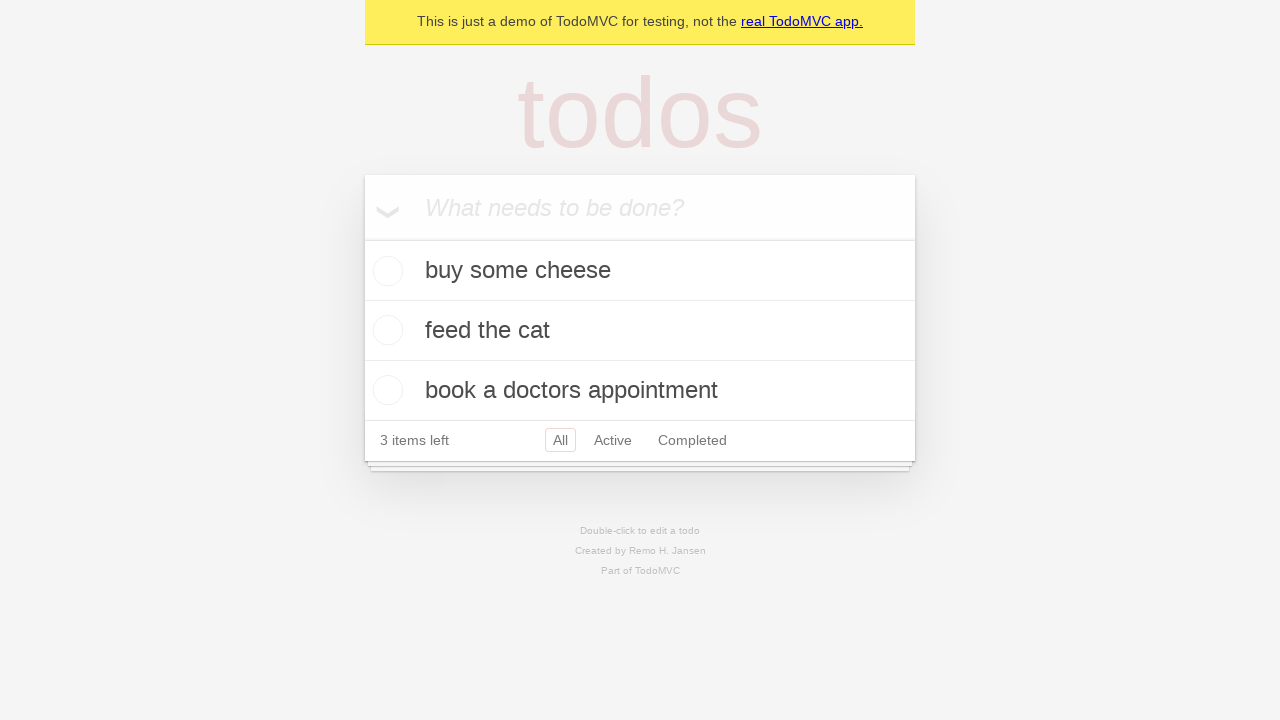

Double-clicked second todo to enter edit mode at (640, 331) on .todo-list li >> nth=1
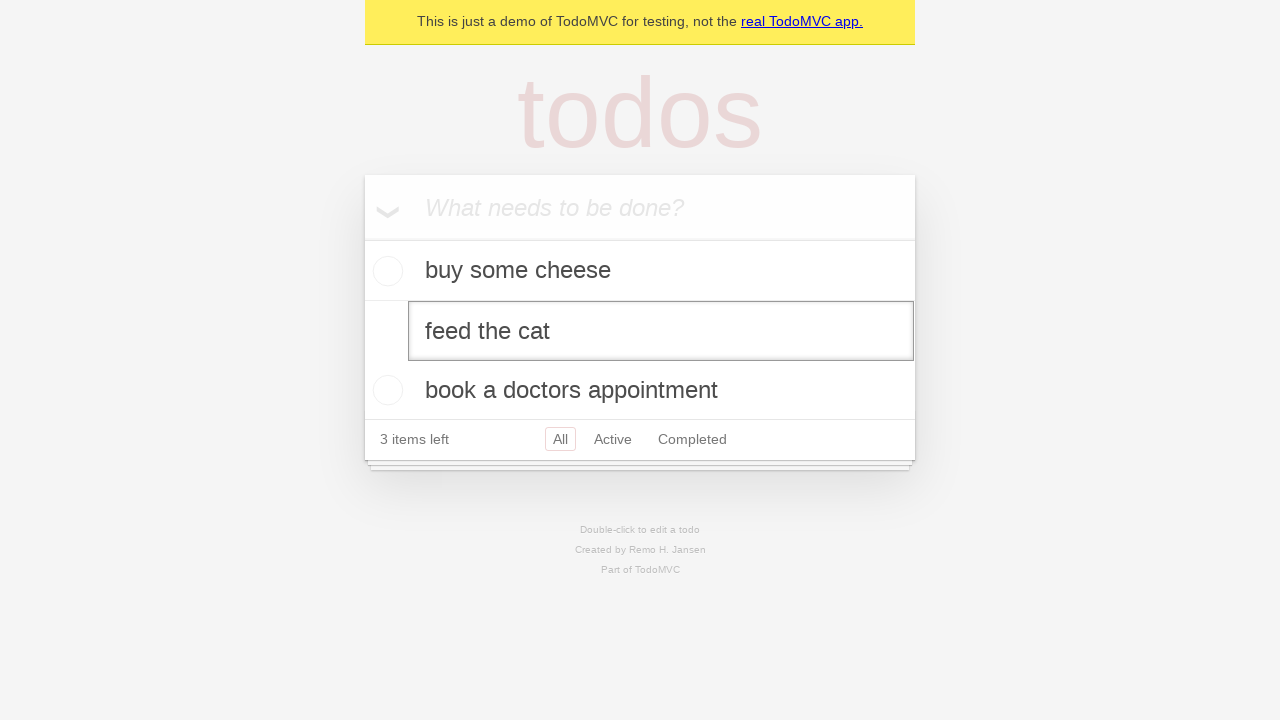

Pressed Escape to cancel edit and verify edits are cancelled on .todo-list li >> nth=1 >> .edit
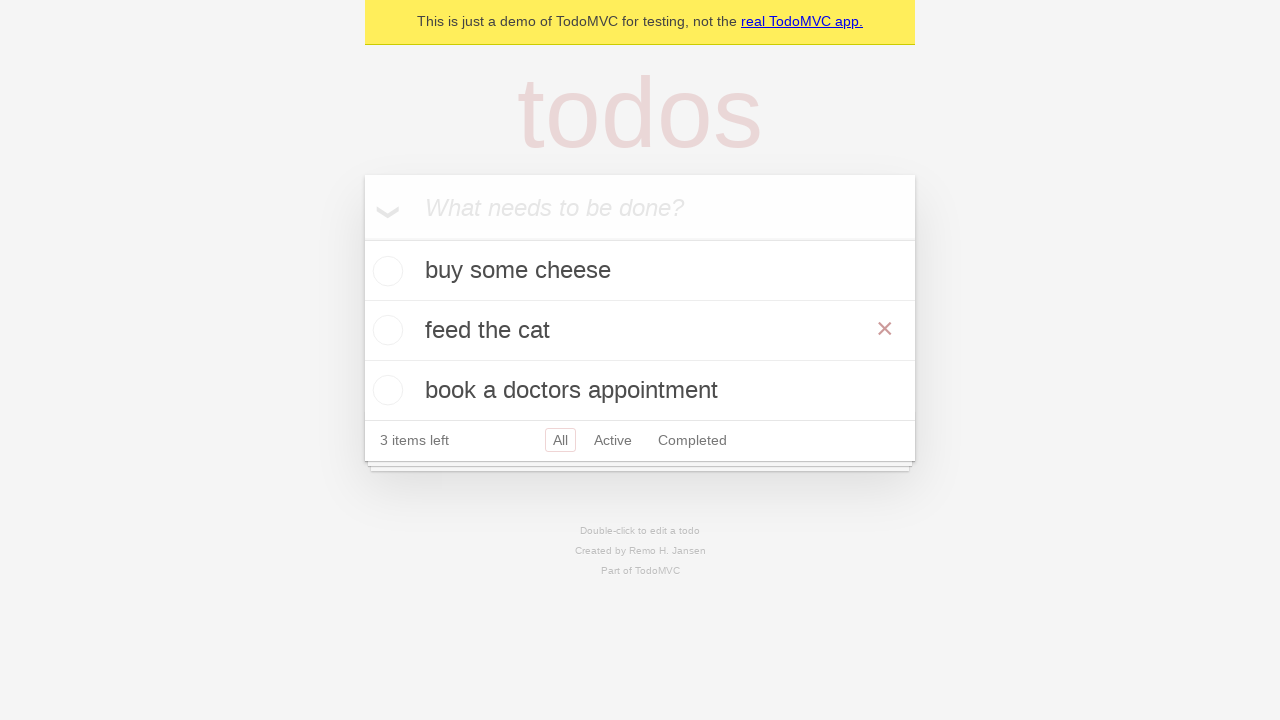

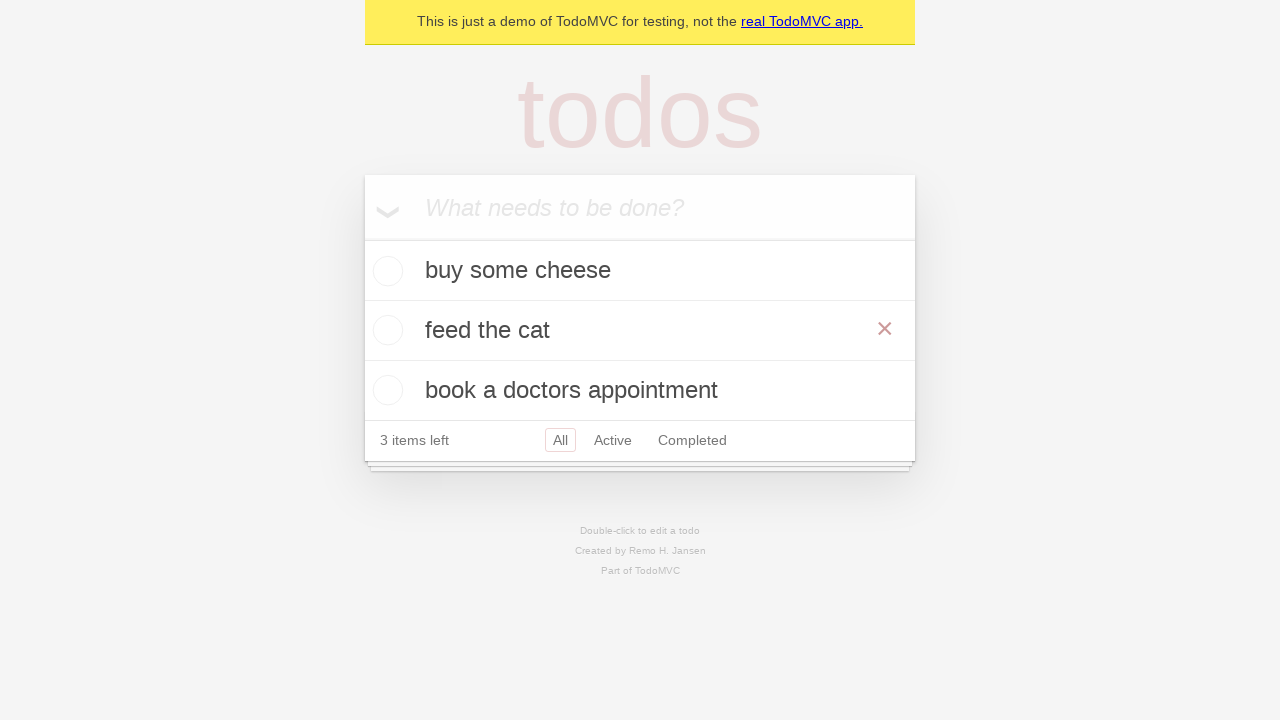